Tests JavaScript alert handling by clicking a button that triggers an alert and then dismissing it

Starting URL: https://demoqa.com/alerts

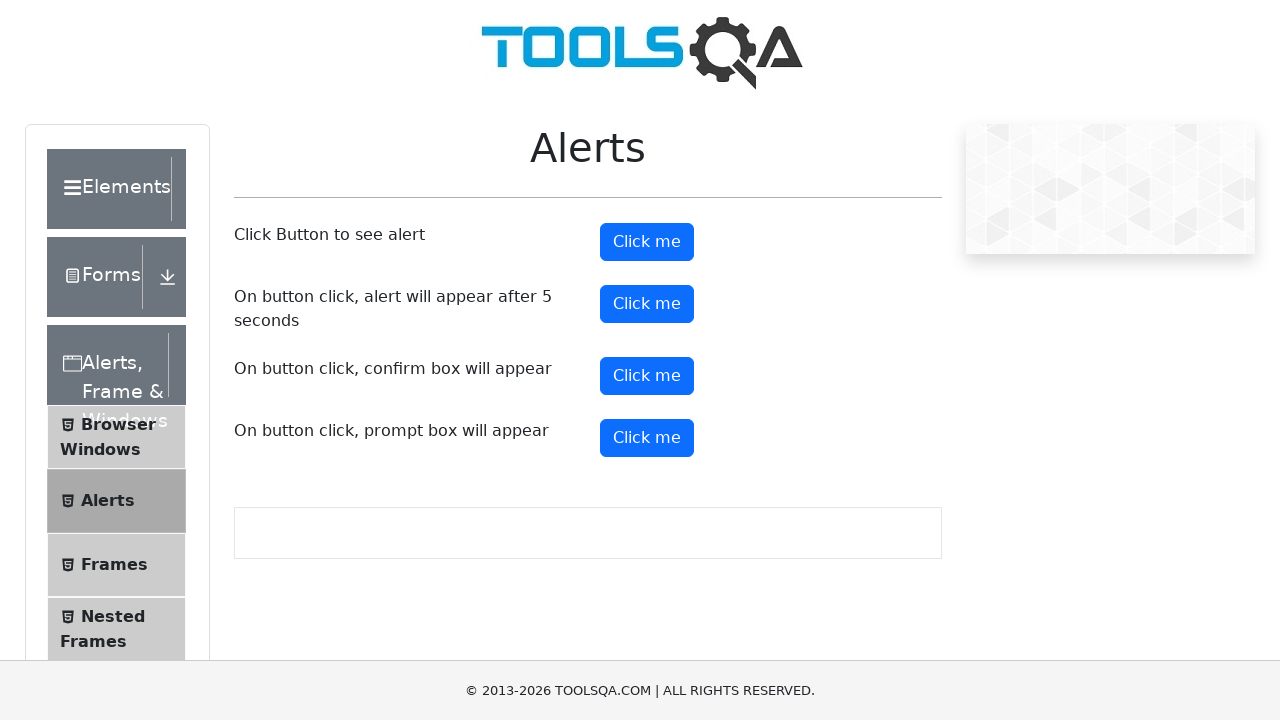

Set up dialog handler to dismiss alerts
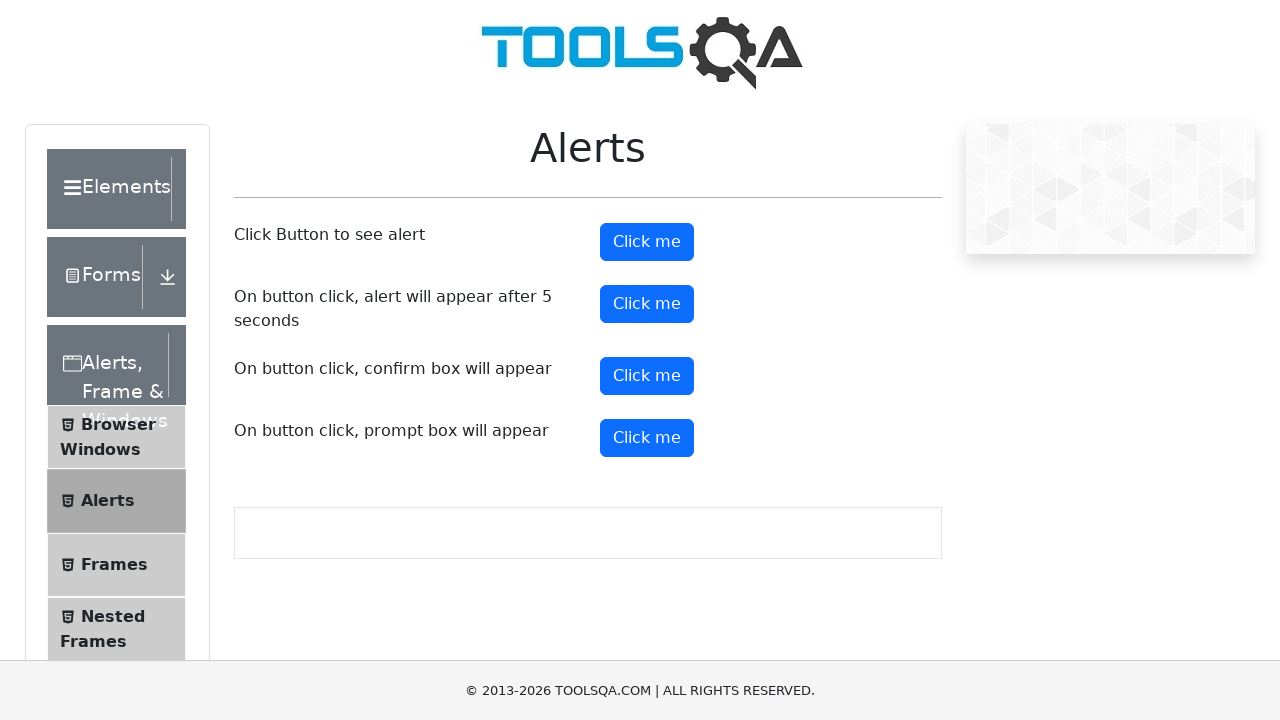

Clicked button to trigger JavaScript alert at (647, 242) on .btn.btn-primary
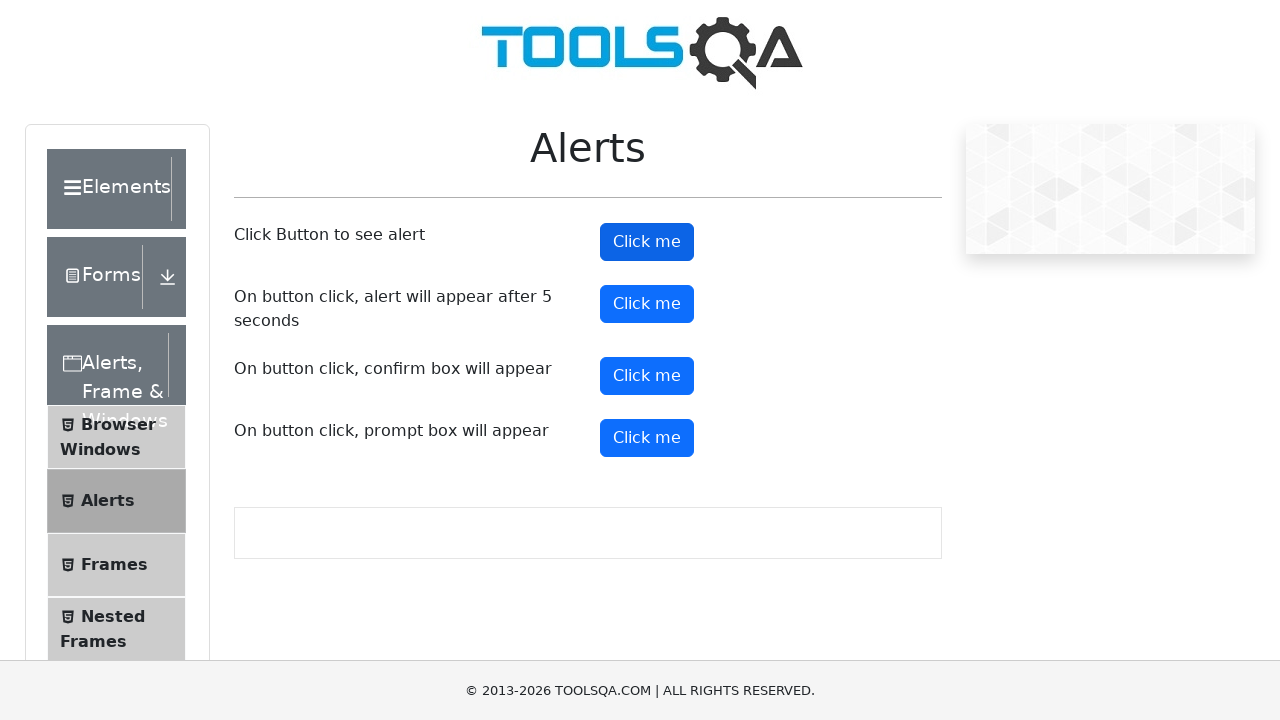

Waited for alert dismissal to complete
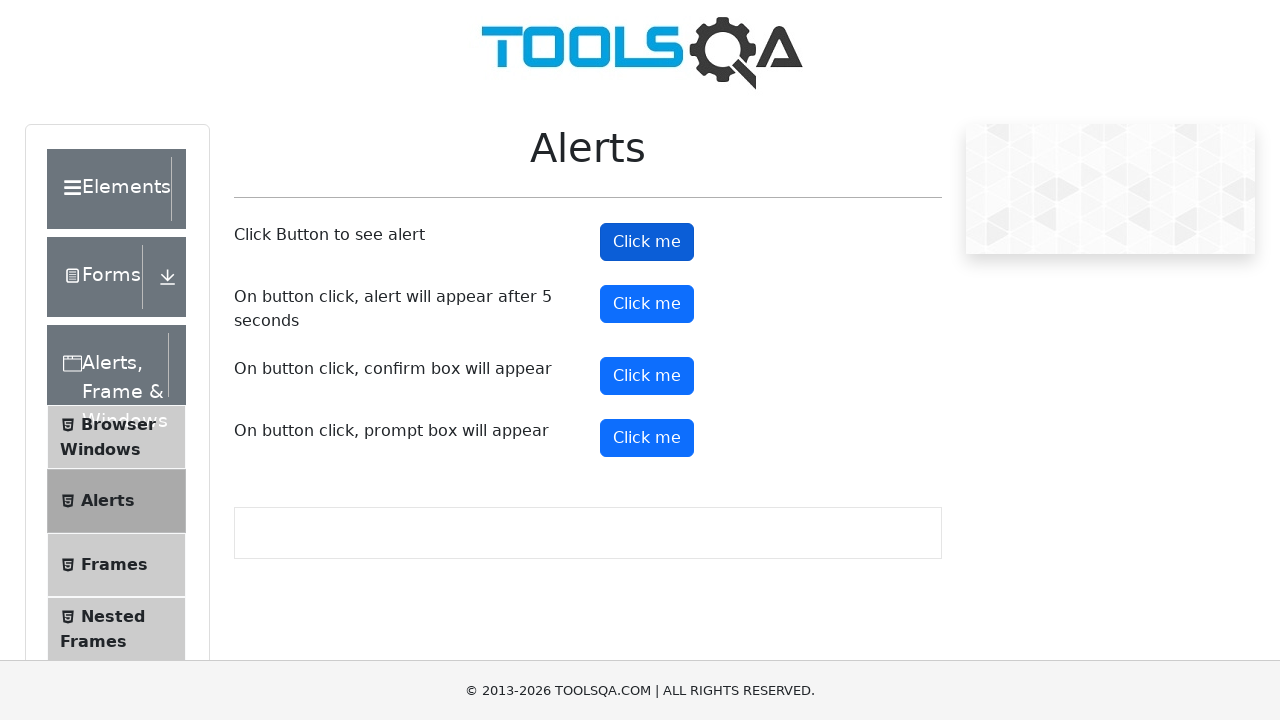

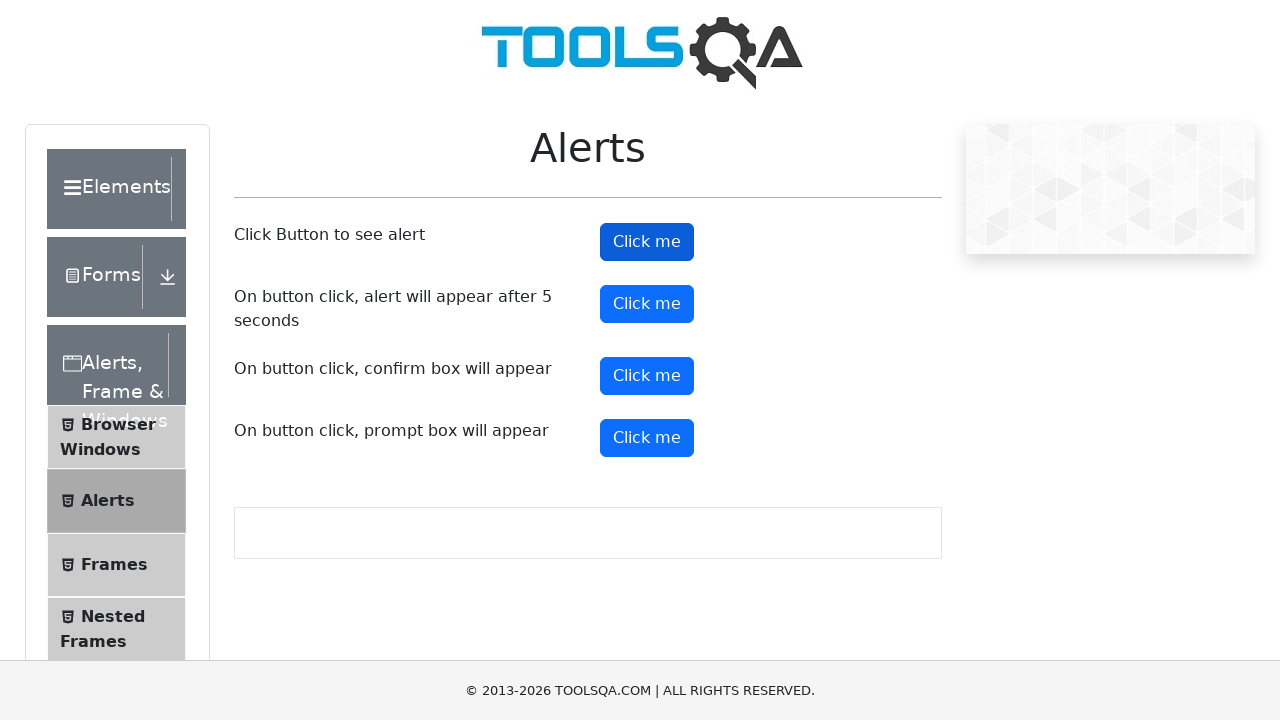